Tests drag-and-drop by offset functionality by dragging a source element to a target offset position.

Starting URL: https://crossbrowsertesting.github.io/drag-and-drop

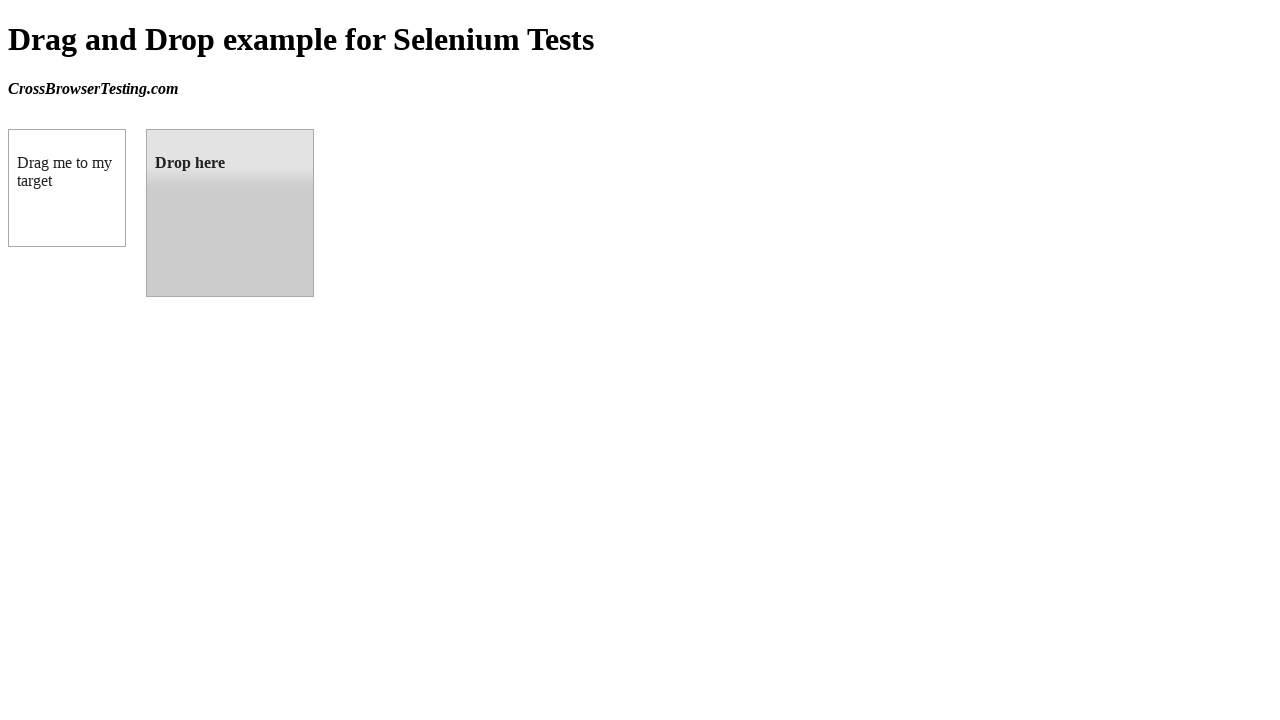

Located source element (box A) with ID 'draggable'
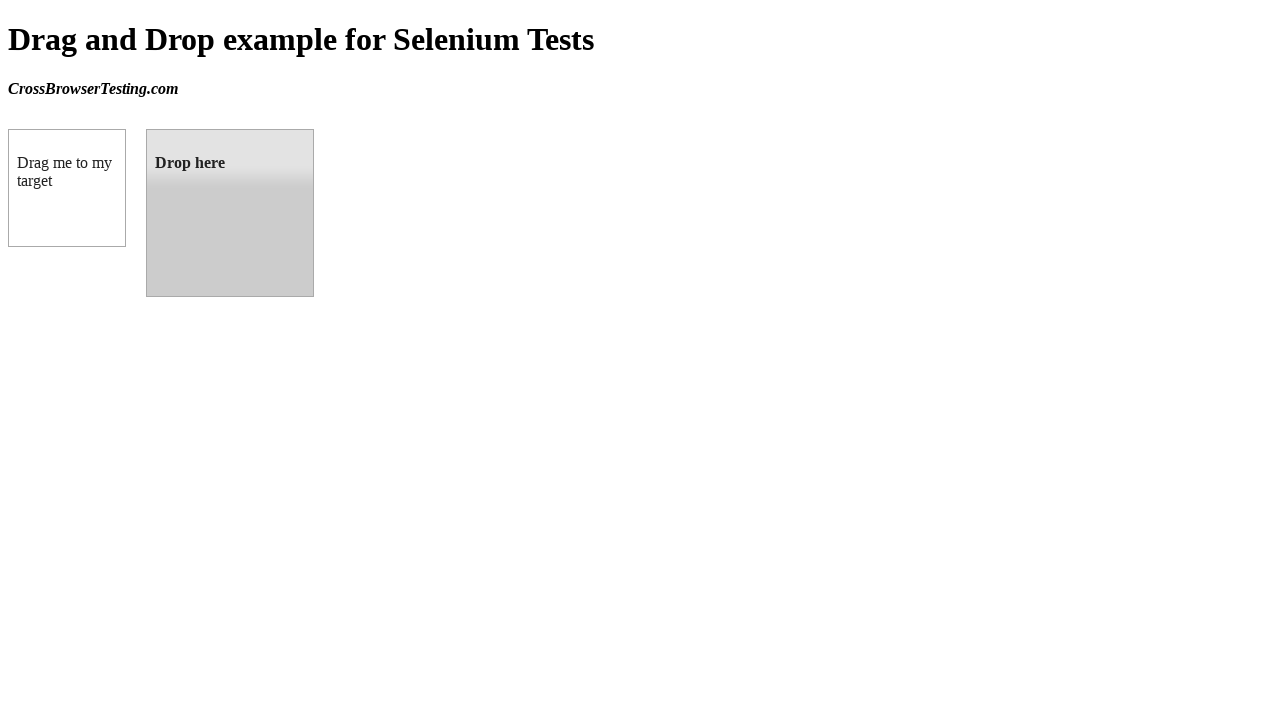

Located target element (box B) with ID 'droppable'
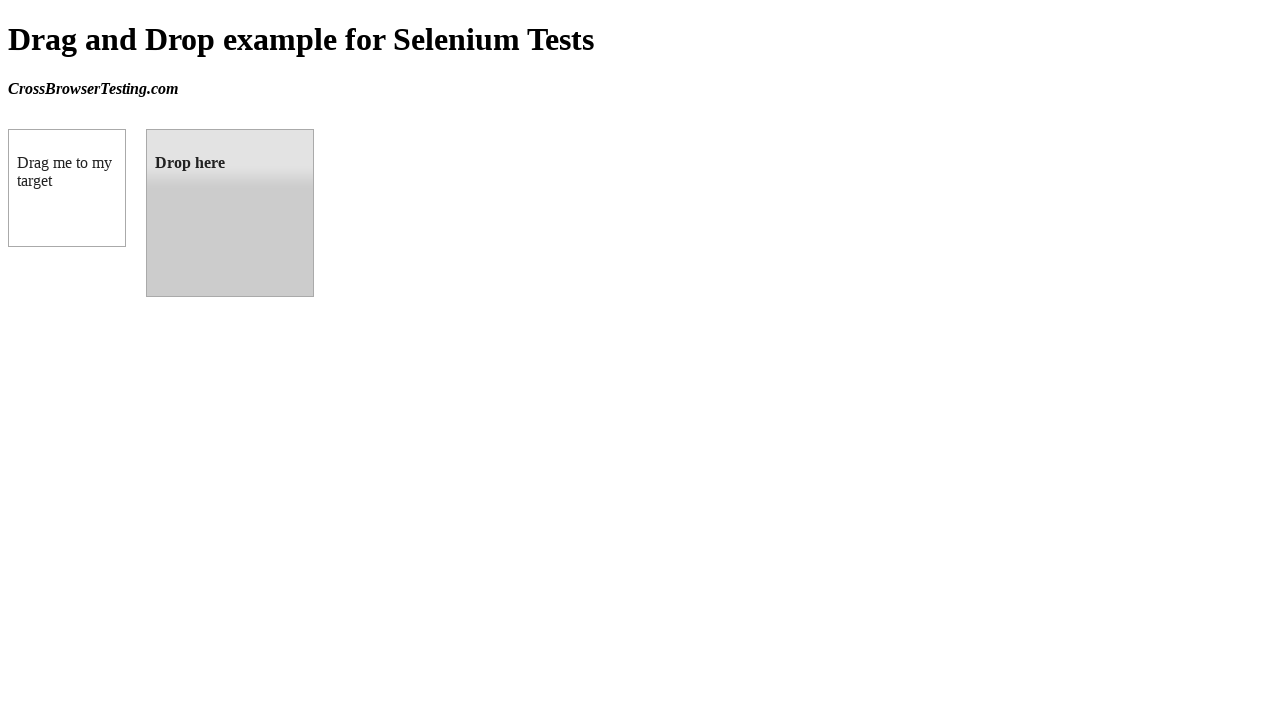

Retrieved bounding box of target element
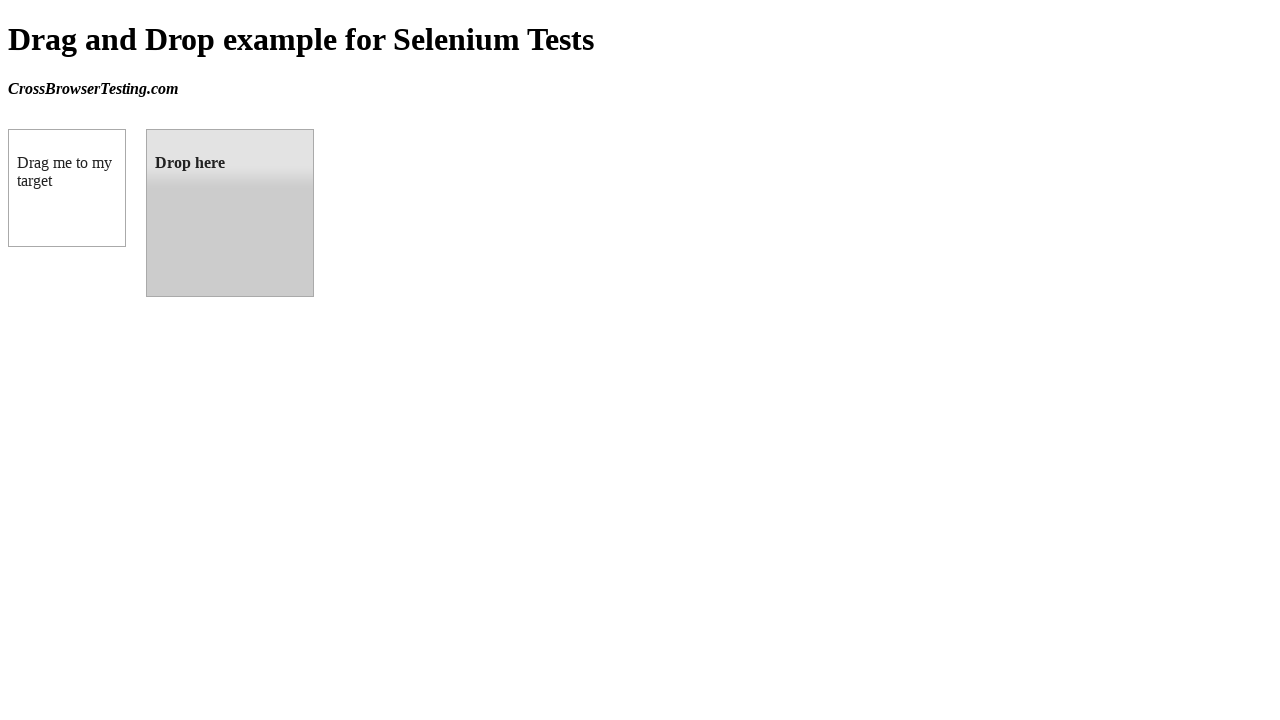

Calculated target element center coordinates (x, y)
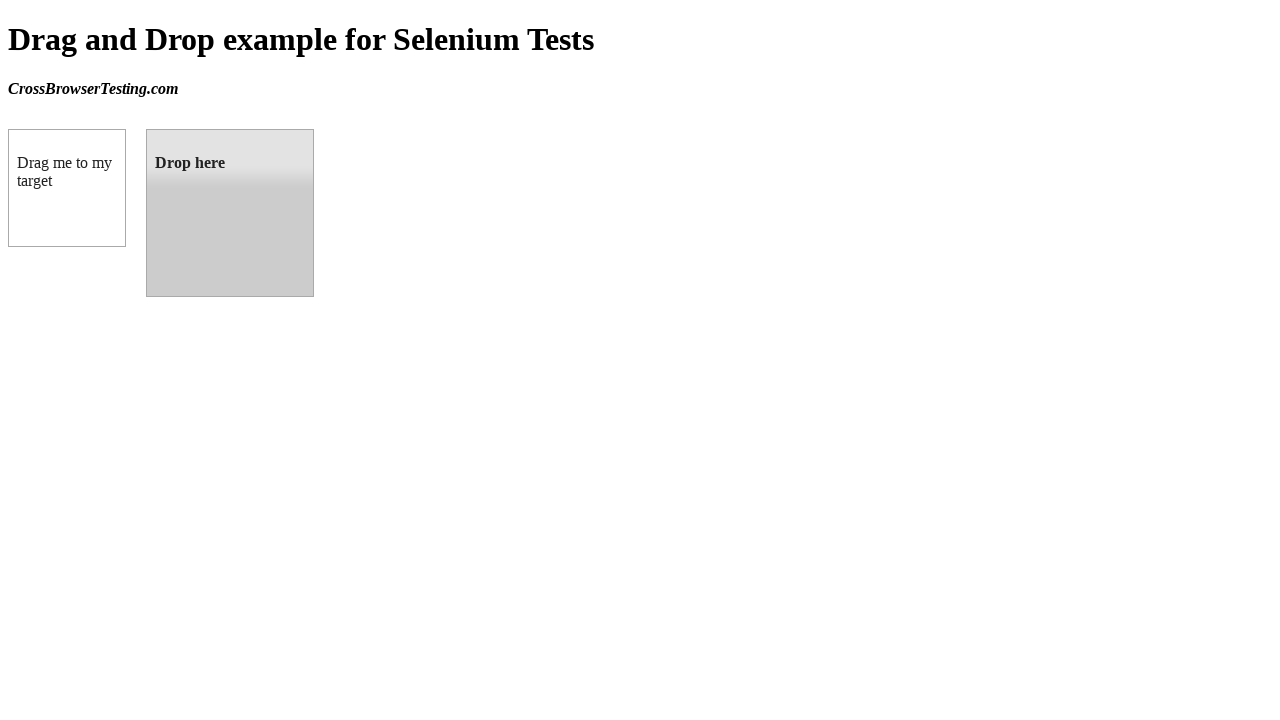

Retrieved bounding box of source element
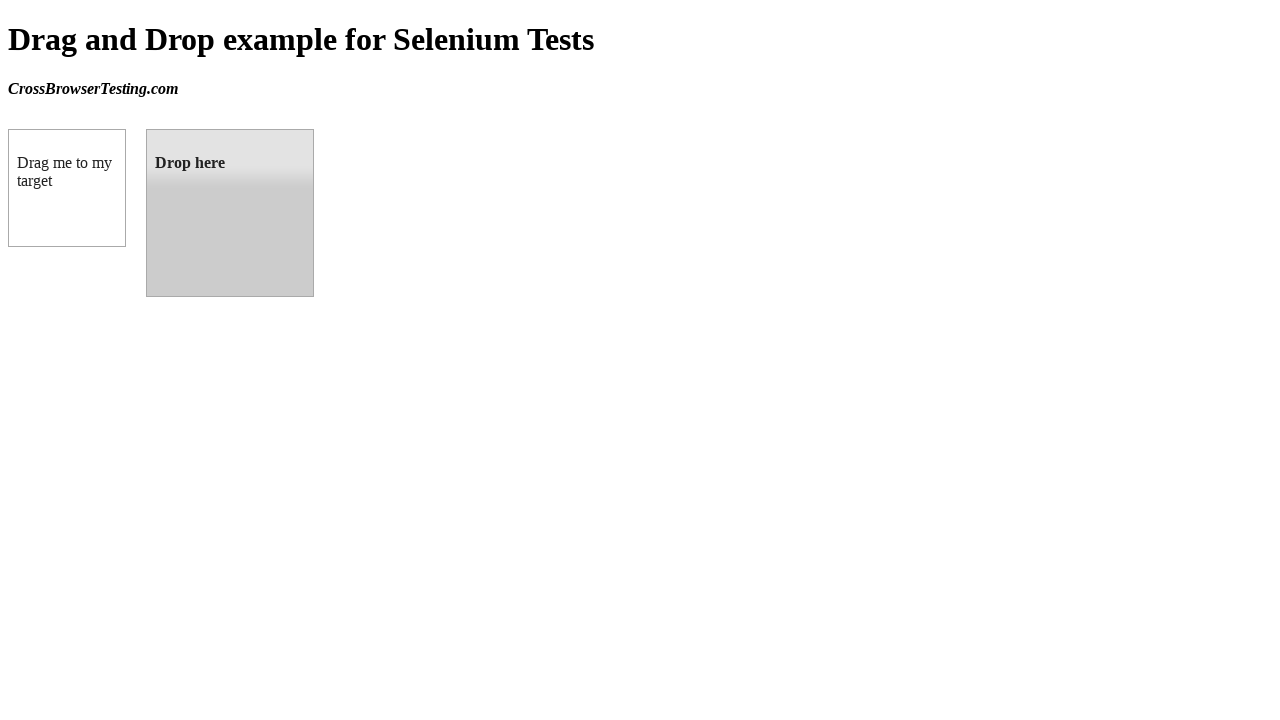

Calculated source element center coordinates (x, y)
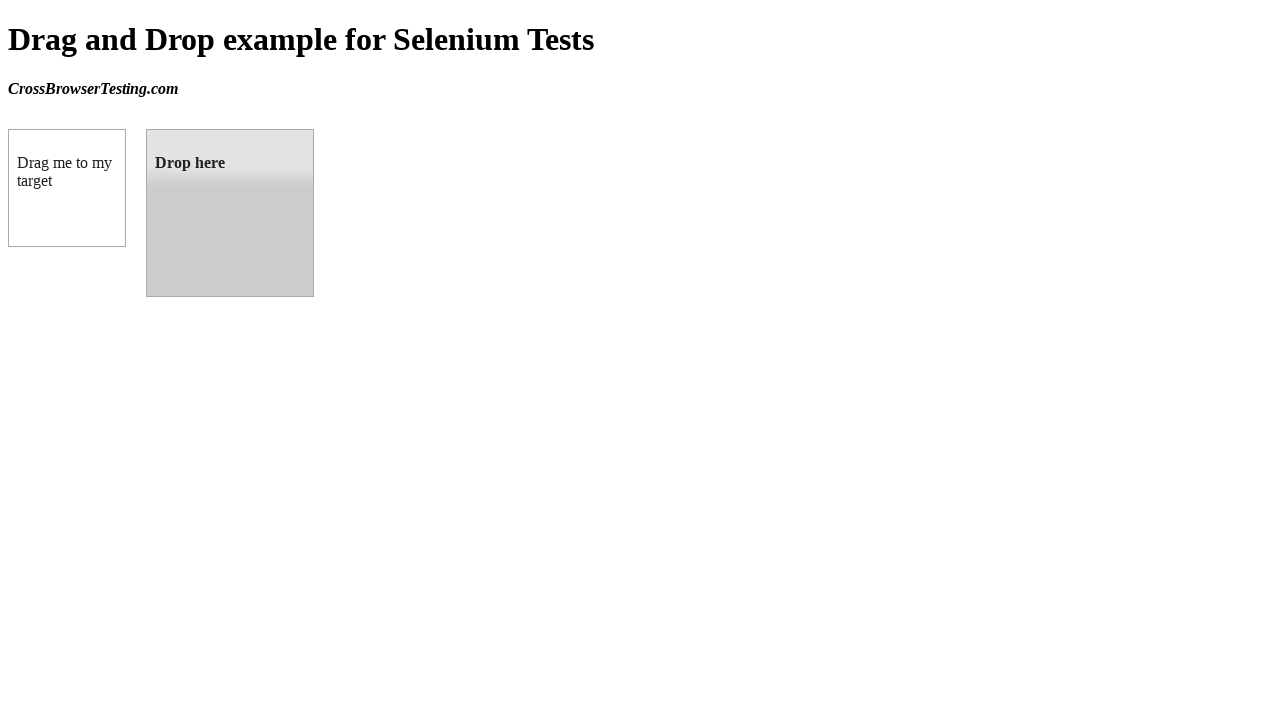

Moved mouse to source element center position at (67, 188)
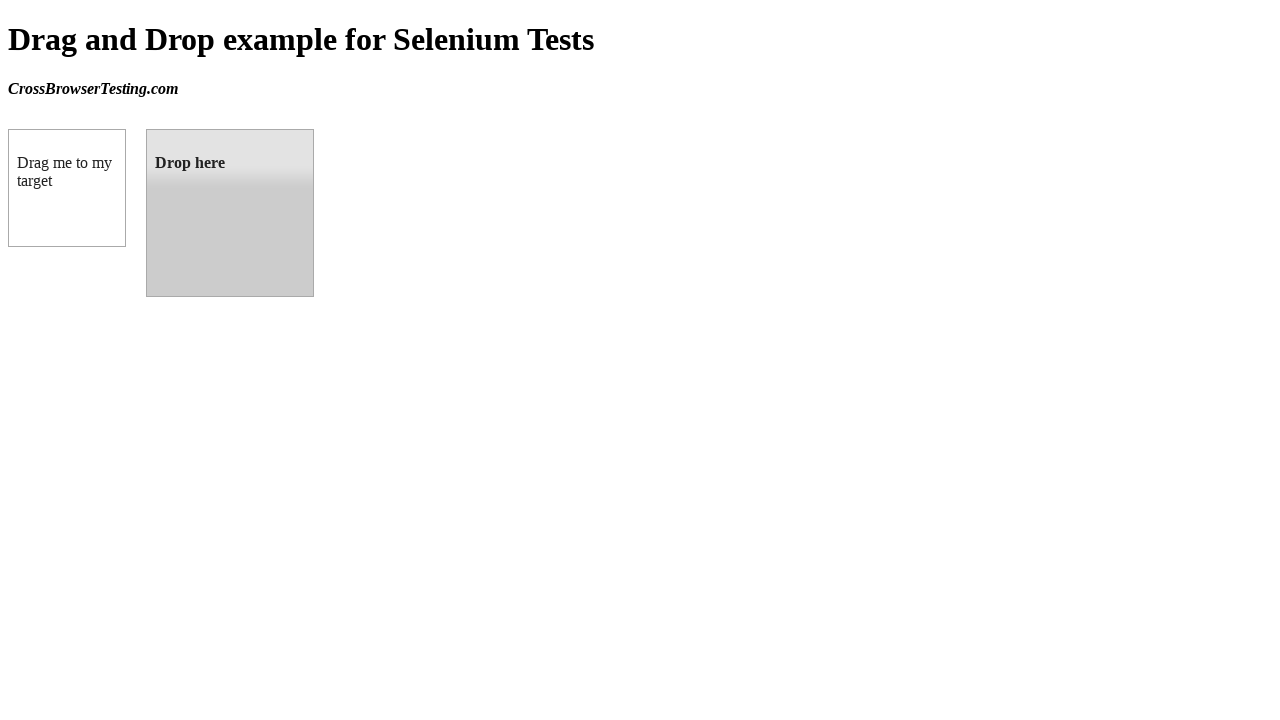

Pressed mouse button down on source element at (67, 188)
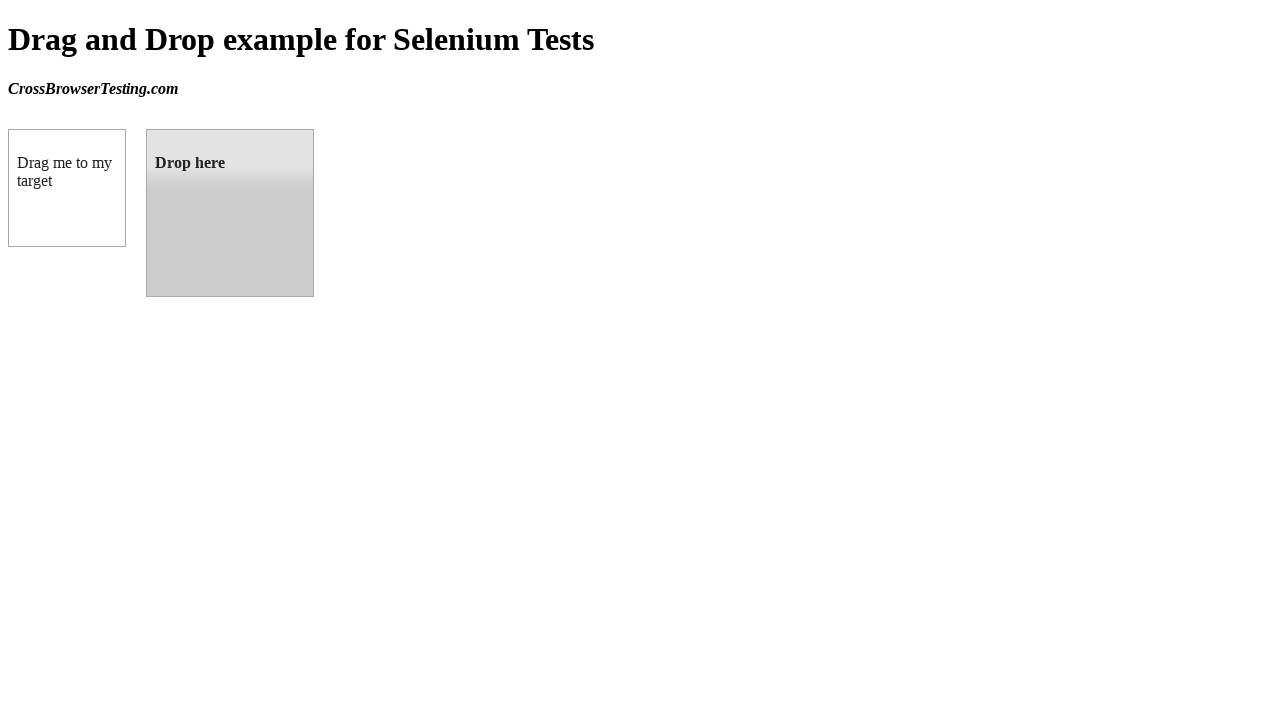

Dragged mouse to target element center position at (230, 213)
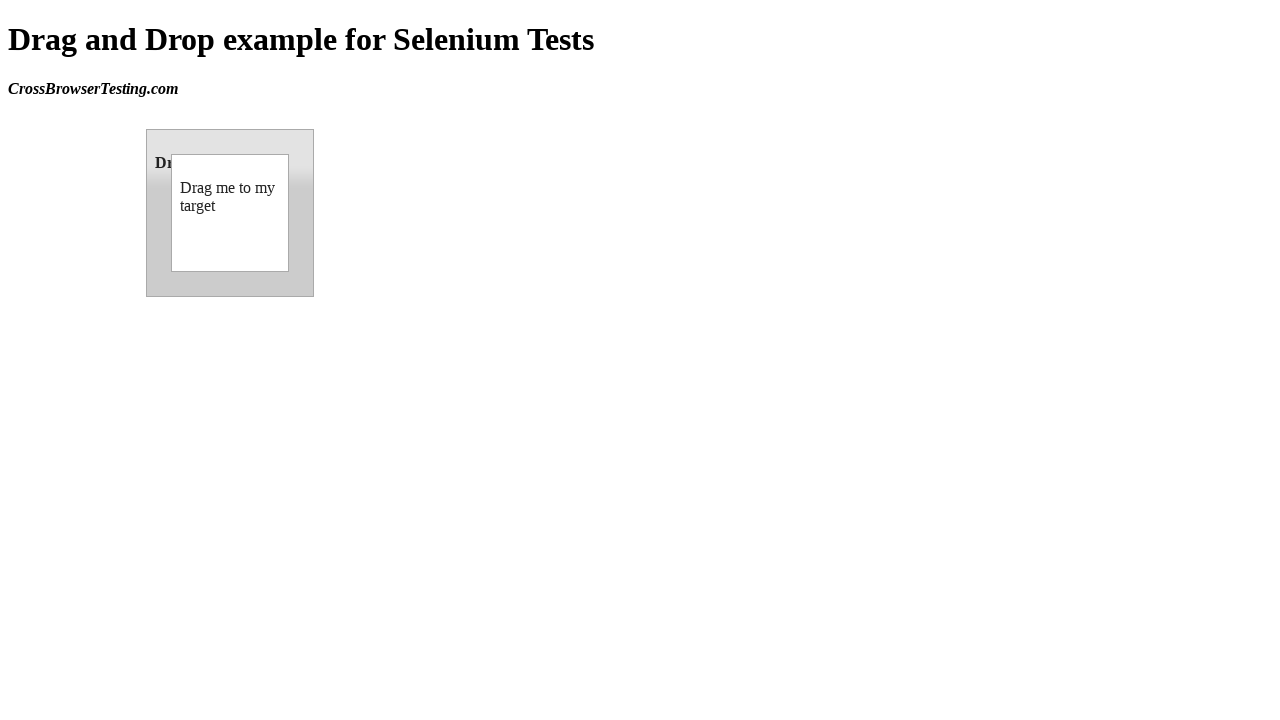

Released mouse button to drop source element on target at (230, 213)
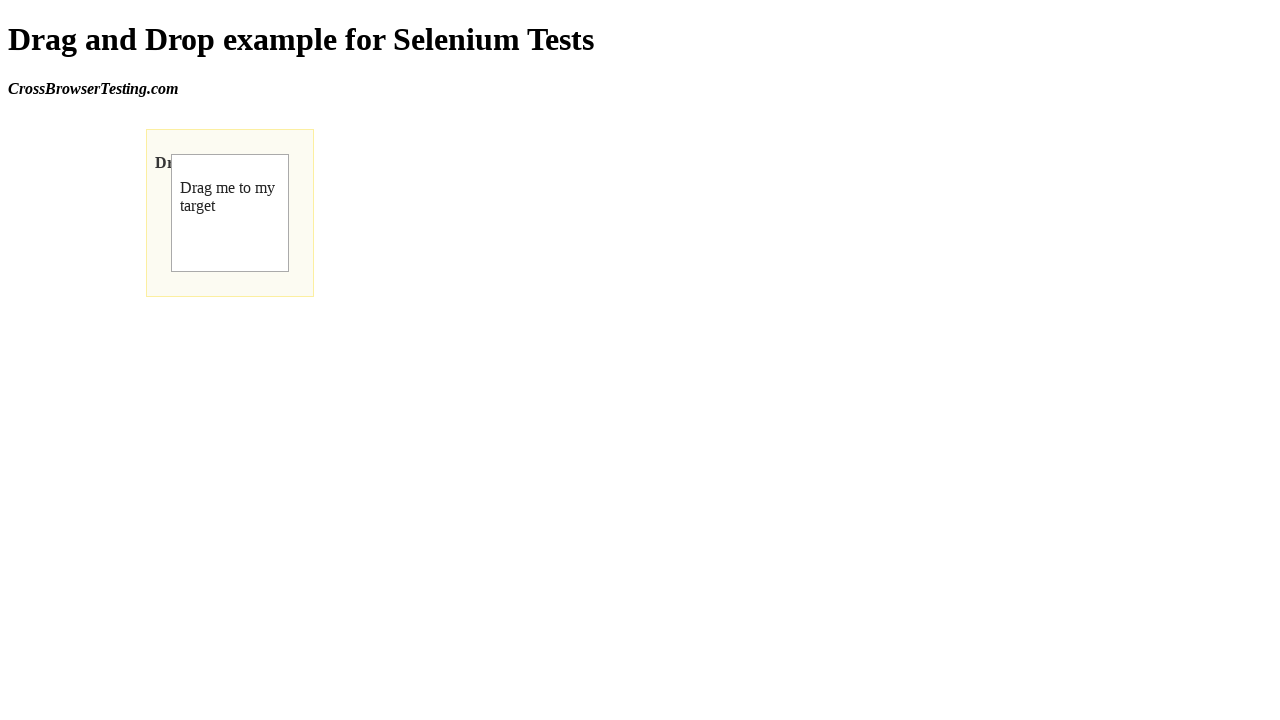

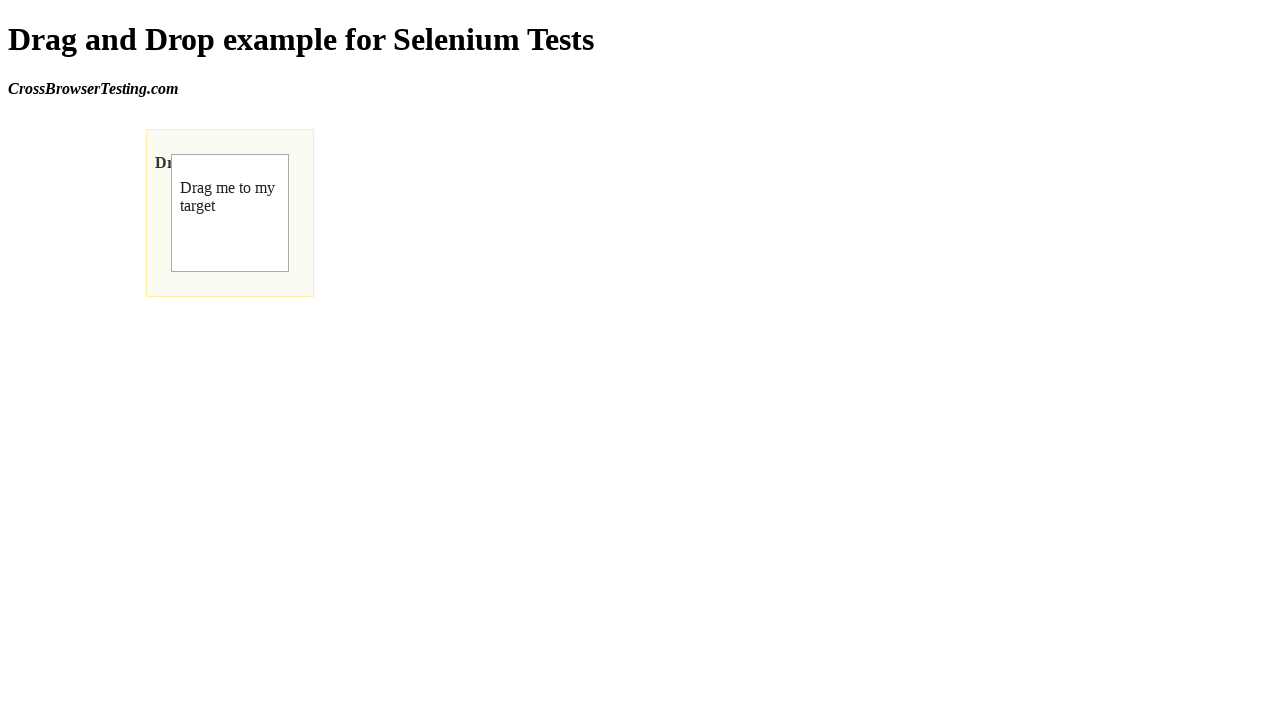